Demonstrates setting a value in the search input field

Starting URL: https://v5.webdriver.io

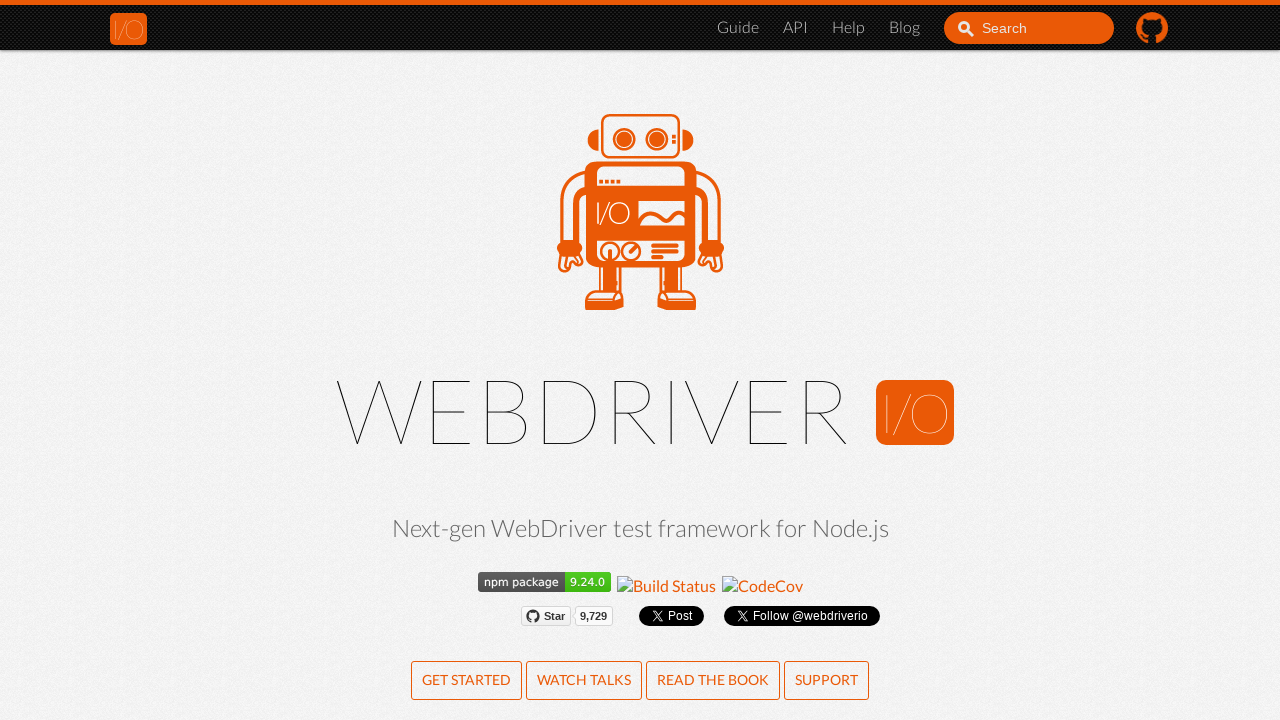

Set value 'test123' in the search input field on #search_input_react
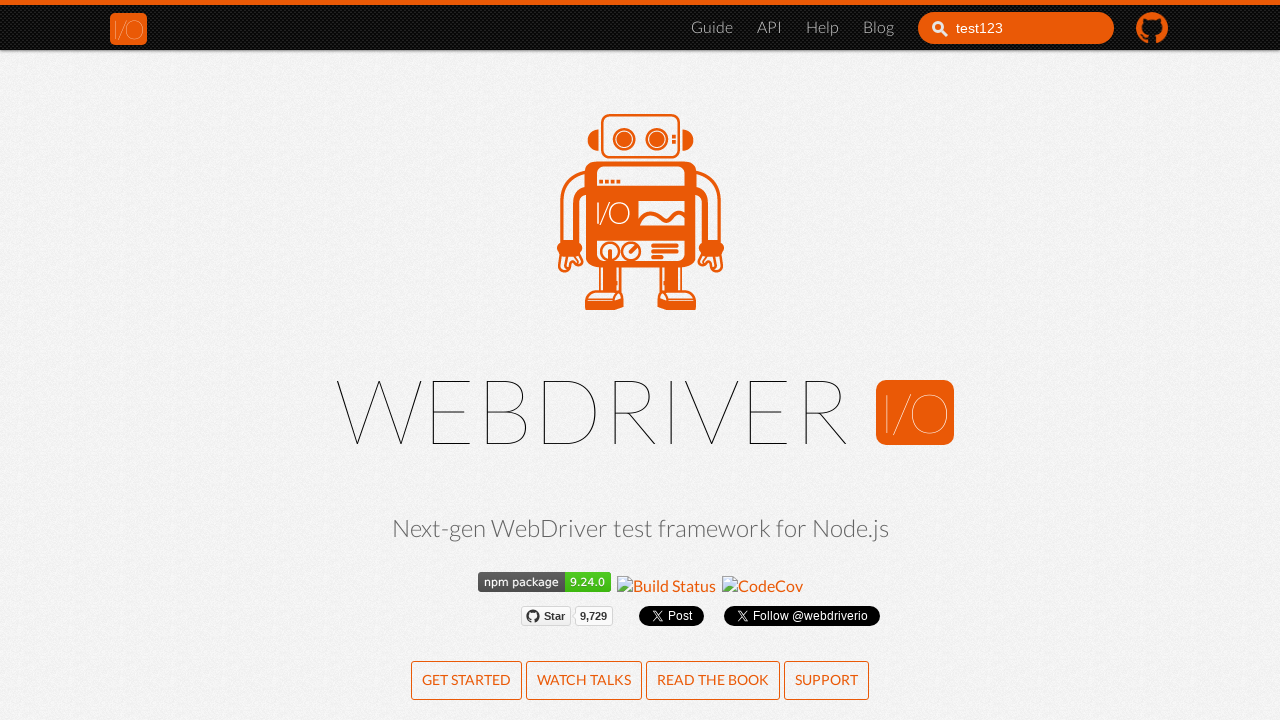

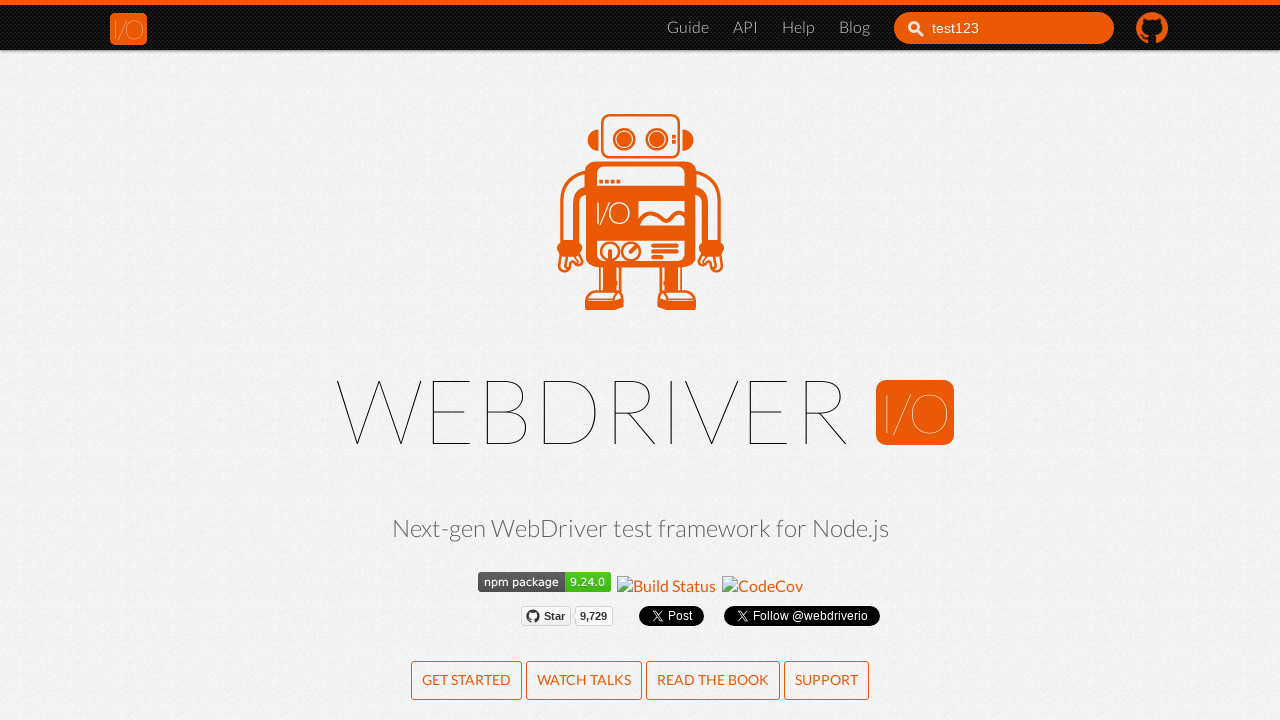